Tests JavaScript alert handling by entering a name, triggering a confirmation alert, reading its text, and dismissing it

Starting URL: https://rahulshettyacademy.com/AutomationPractice/

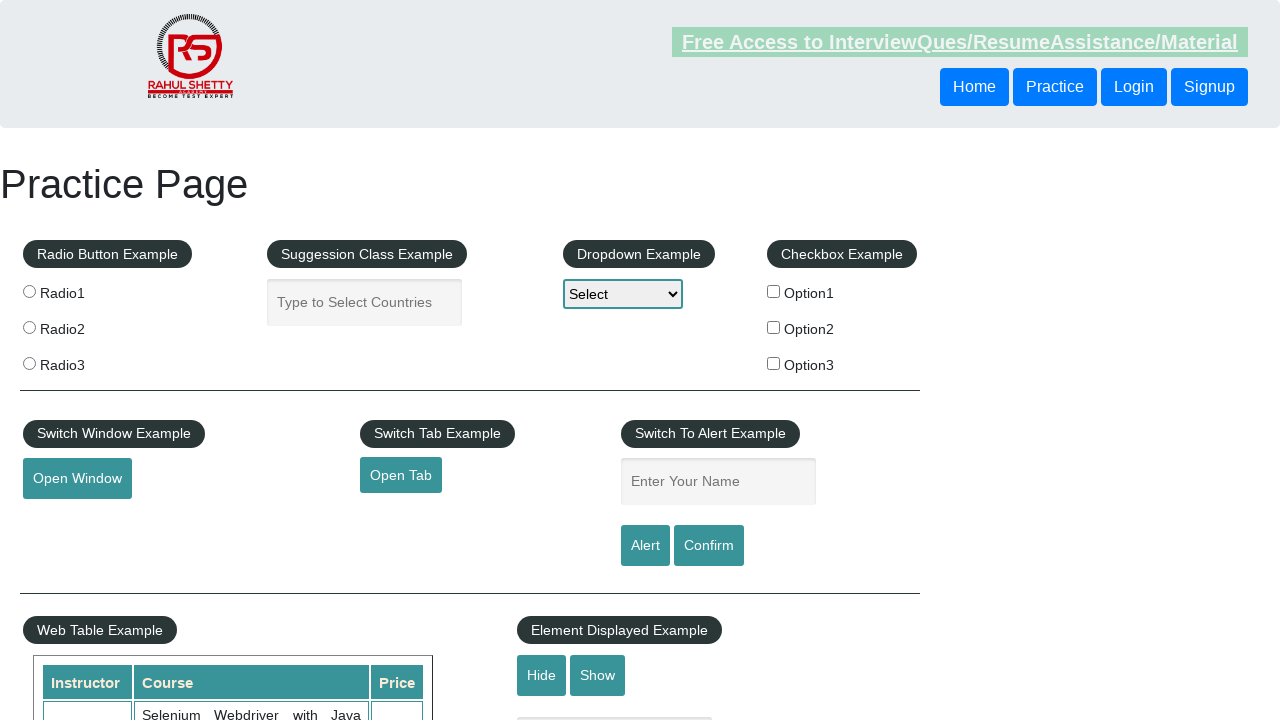

Filled name field with 'DME' on #name
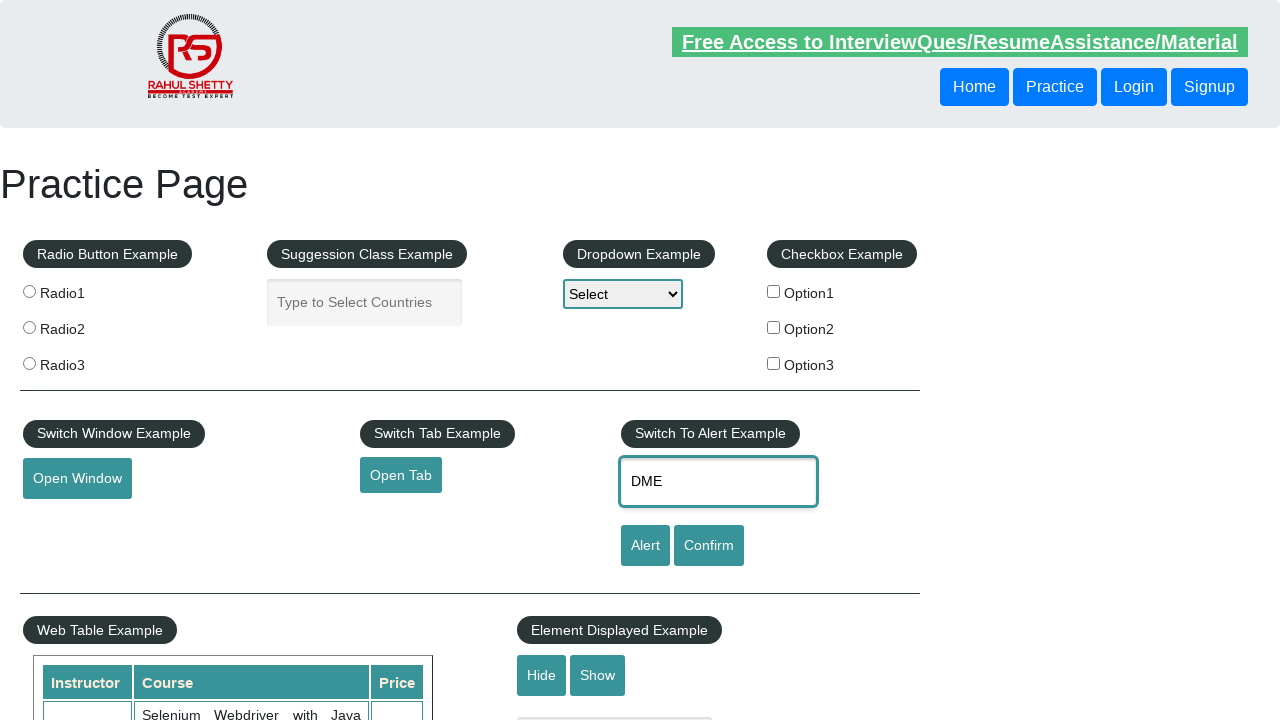

Clicked confirm button to trigger JavaScript alert at (709, 546) on #confirmbtn
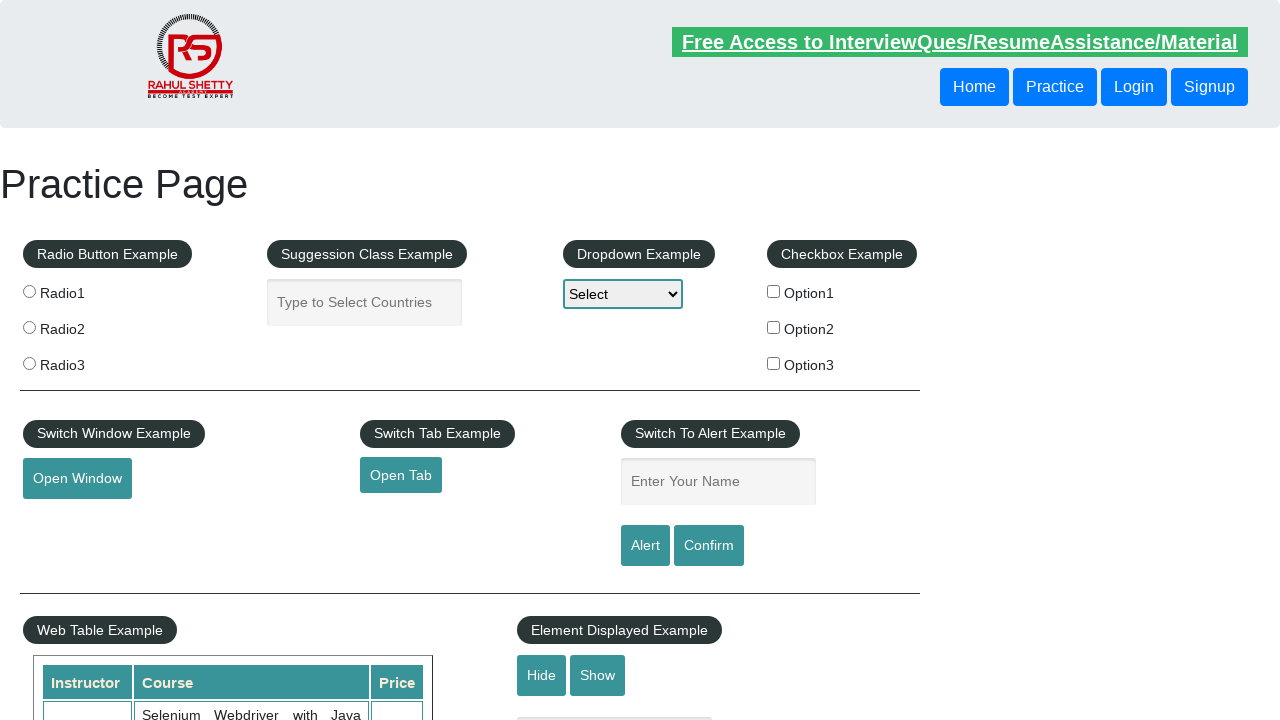

Set up dialog handler to dismiss alerts
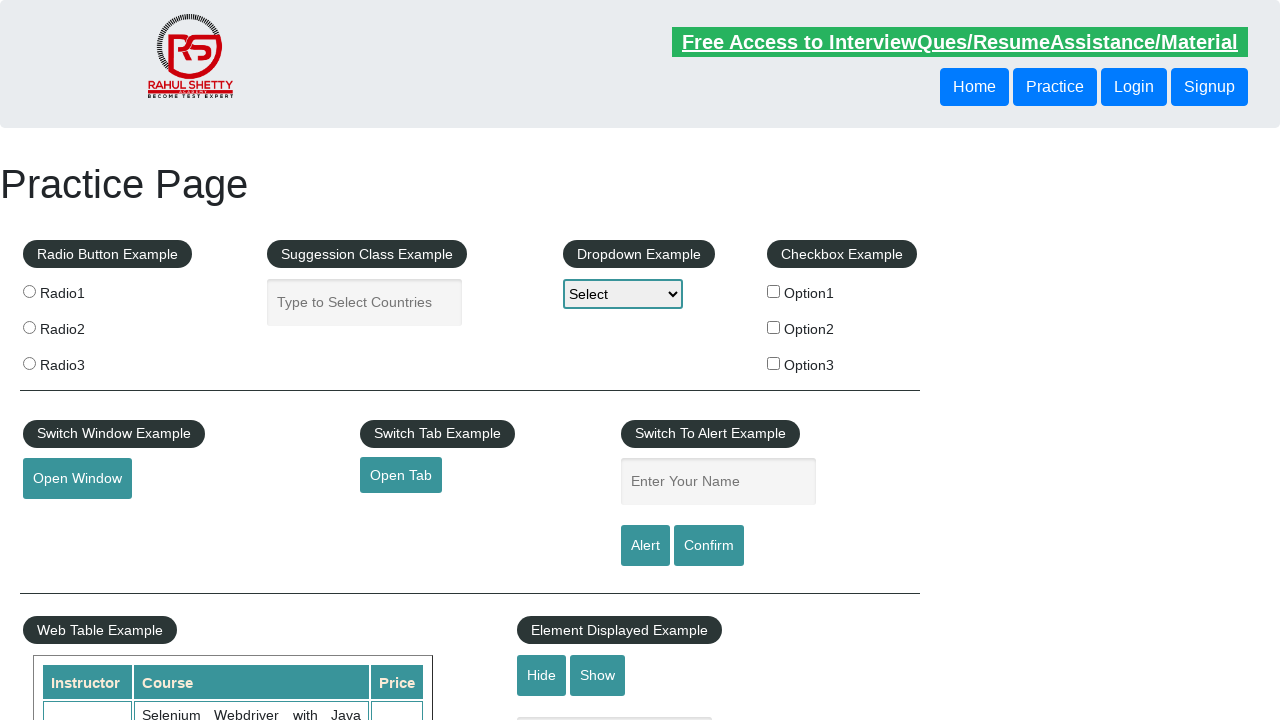

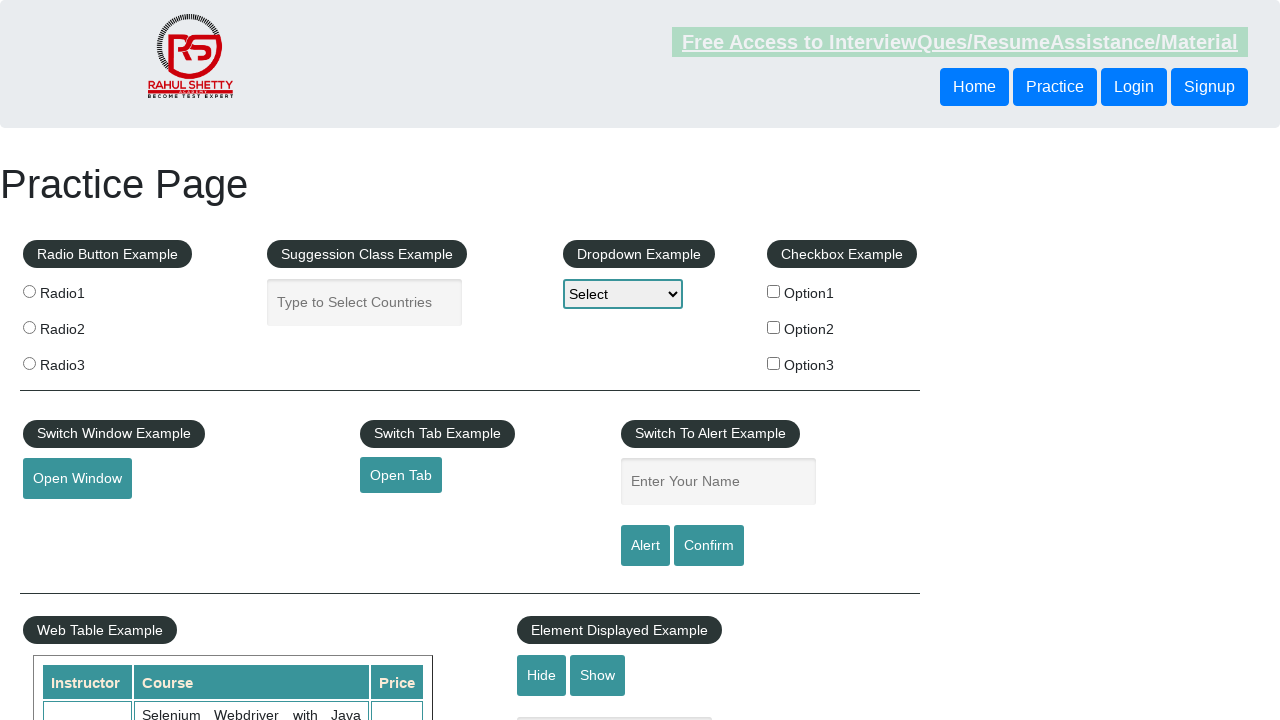